Navigates to OLX India website with notifications disabled to verify the page loads correctly

Starting URL: https://www.olx.in/

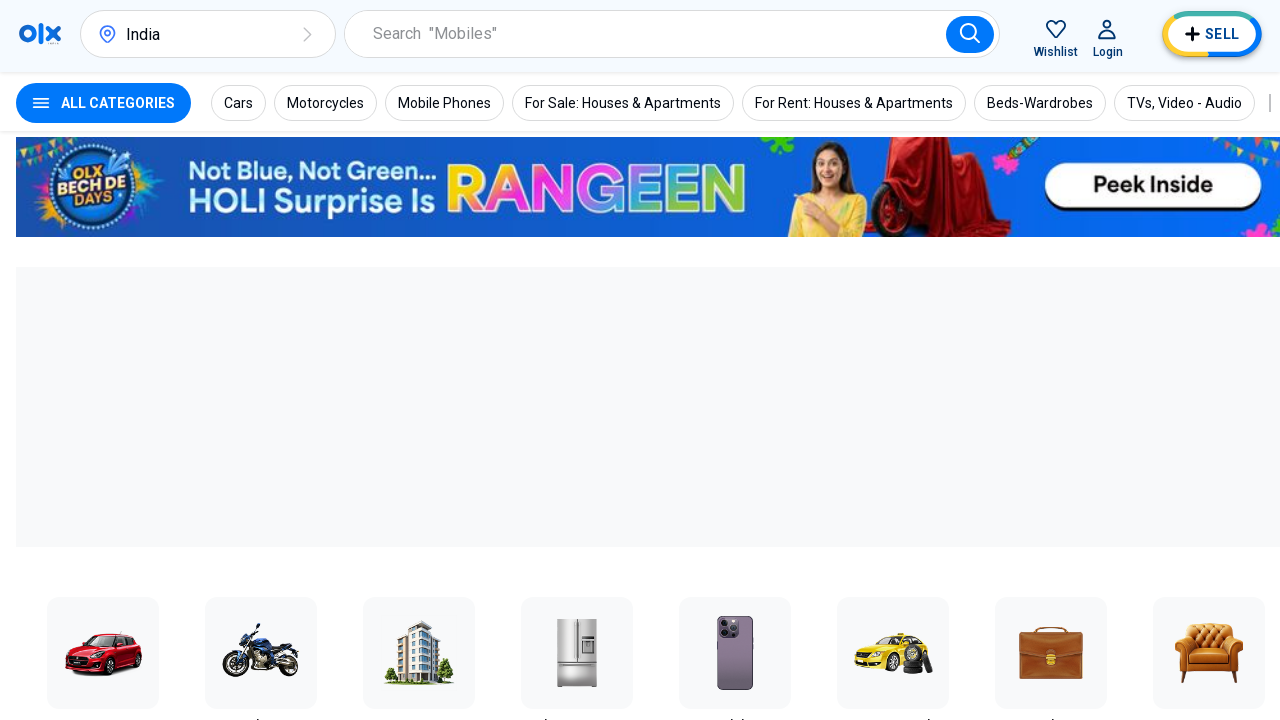

OLX India page loaded with notifications disabled and network idle
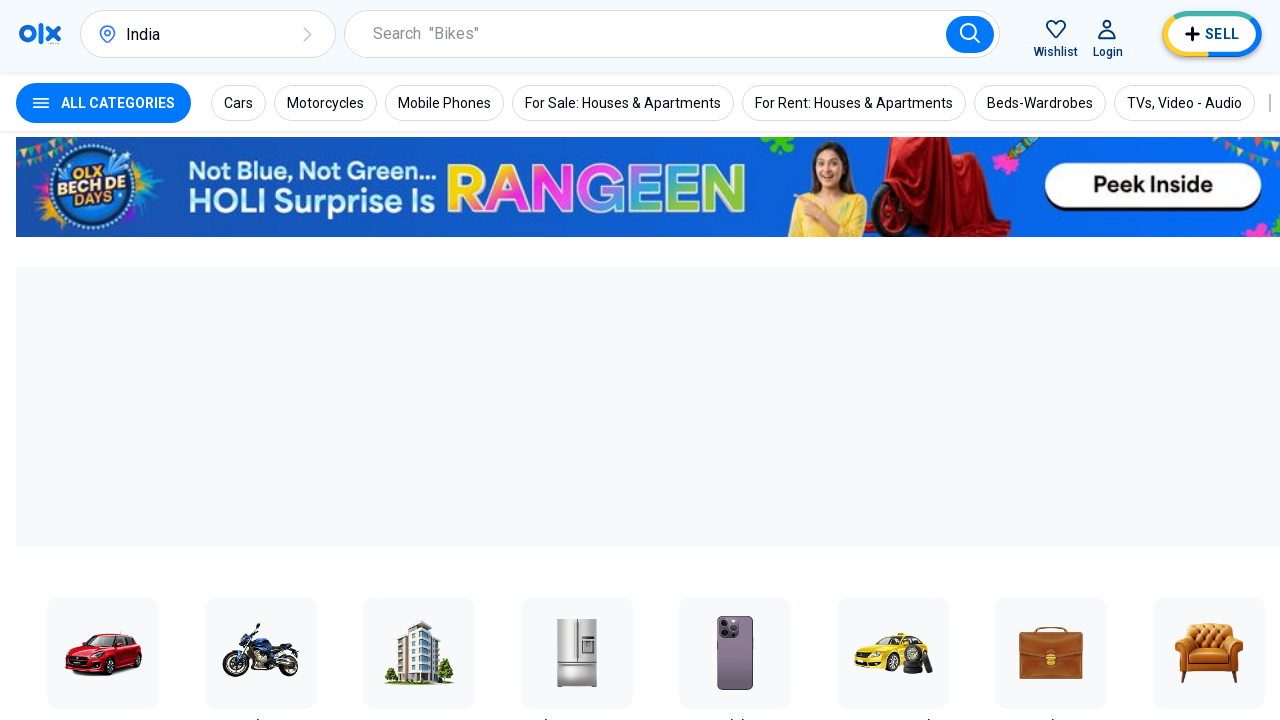

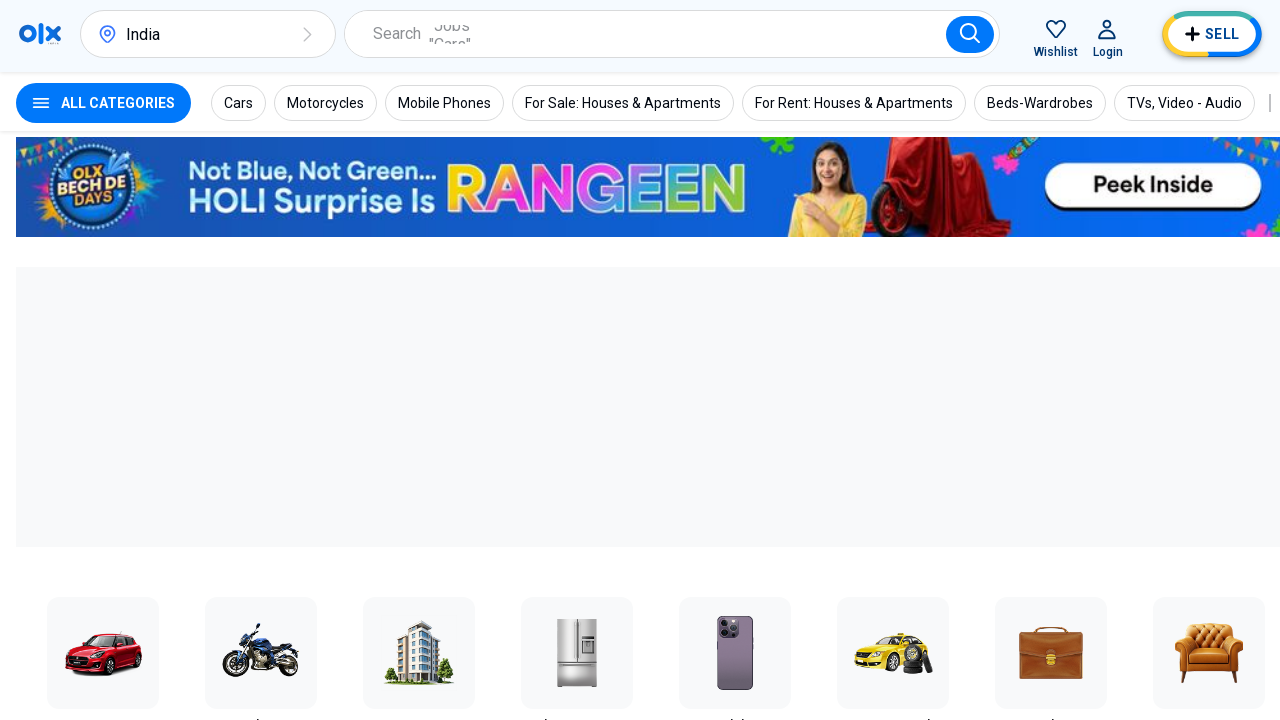